Tests Hacker News search functionality by searching for "testdriven.io" and verifying results contain the search term

Starting URL: https://news.ycombinator.com

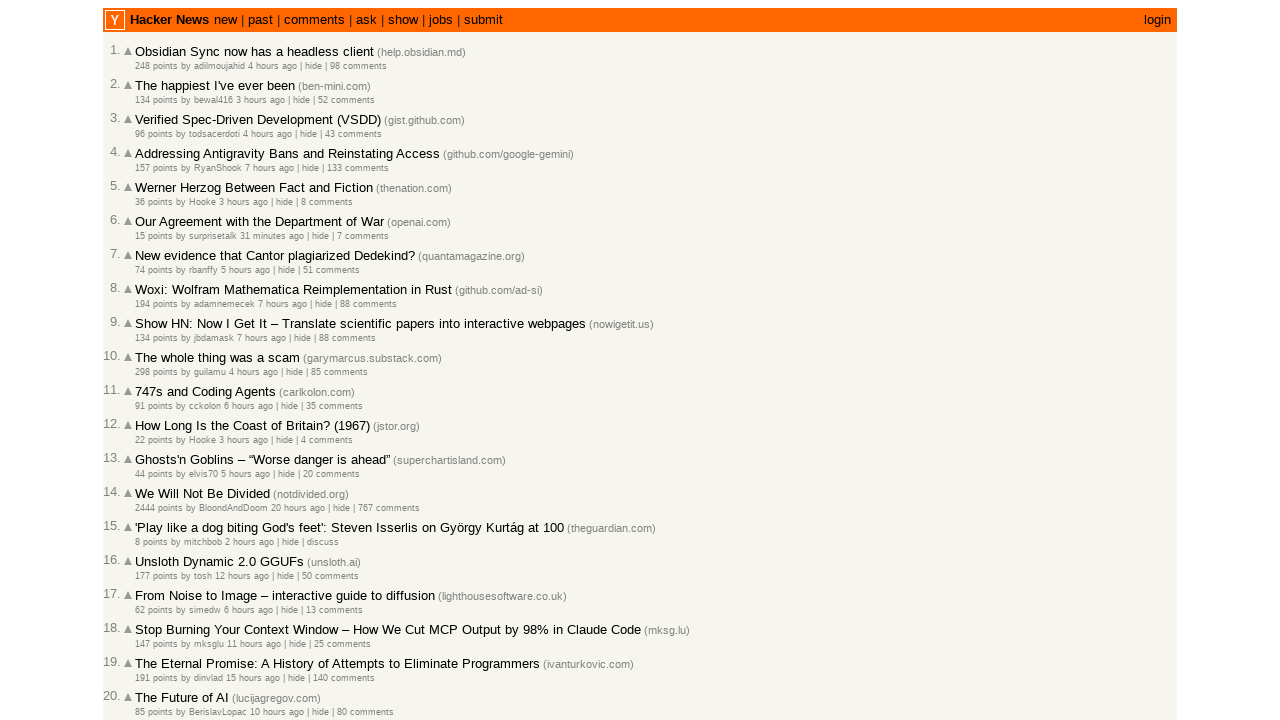

Filled search box with 'testdriven.io' on input[name='q']
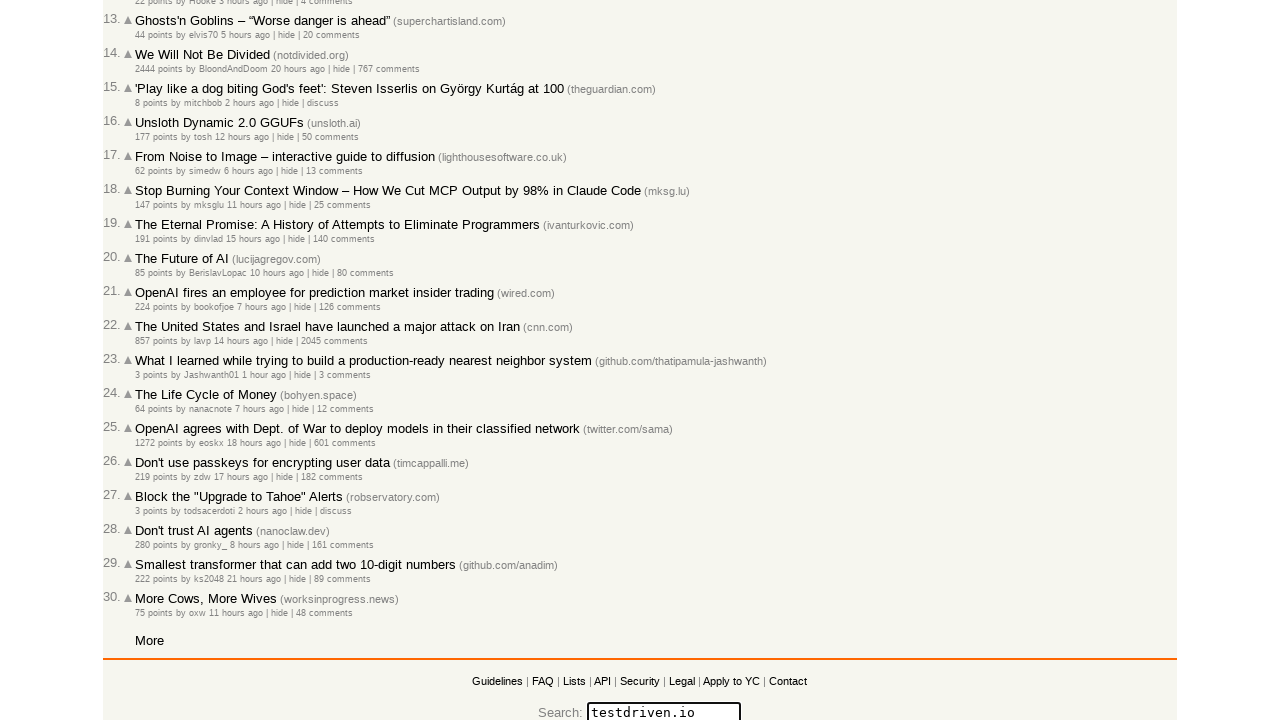

Pressed Enter to submit search query on input[name='q']
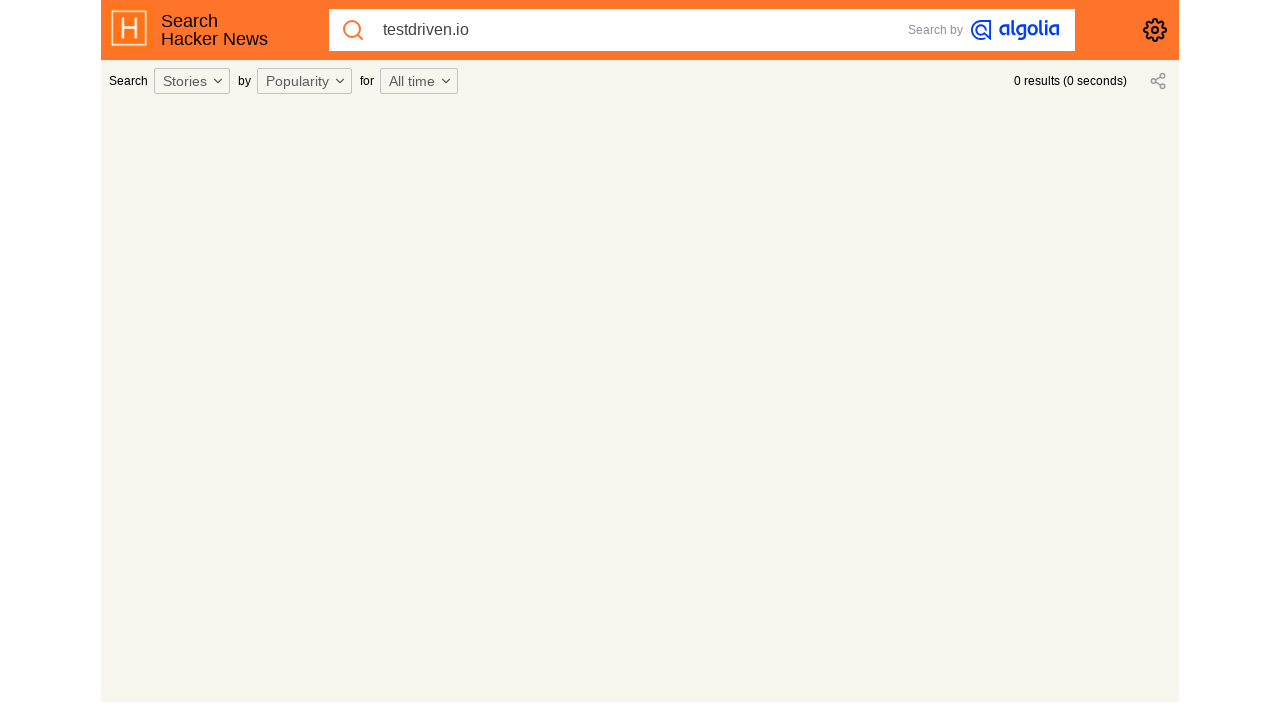

Search results loaded and network idle
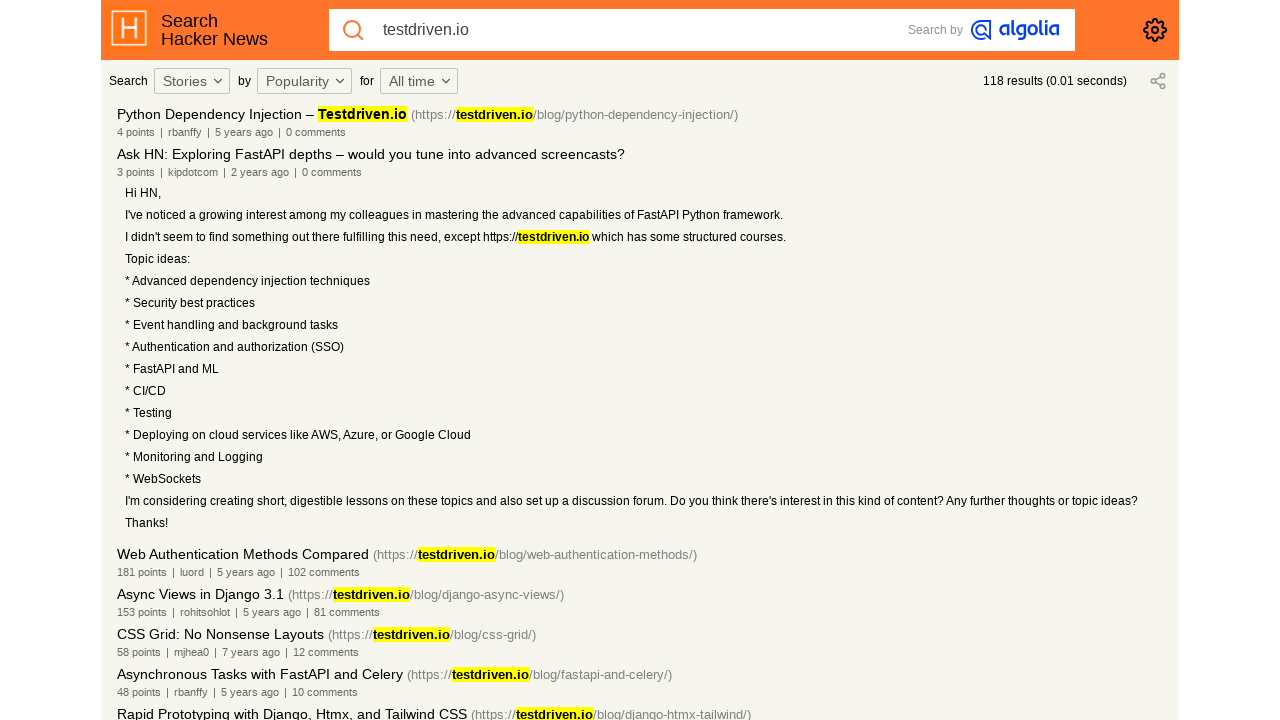

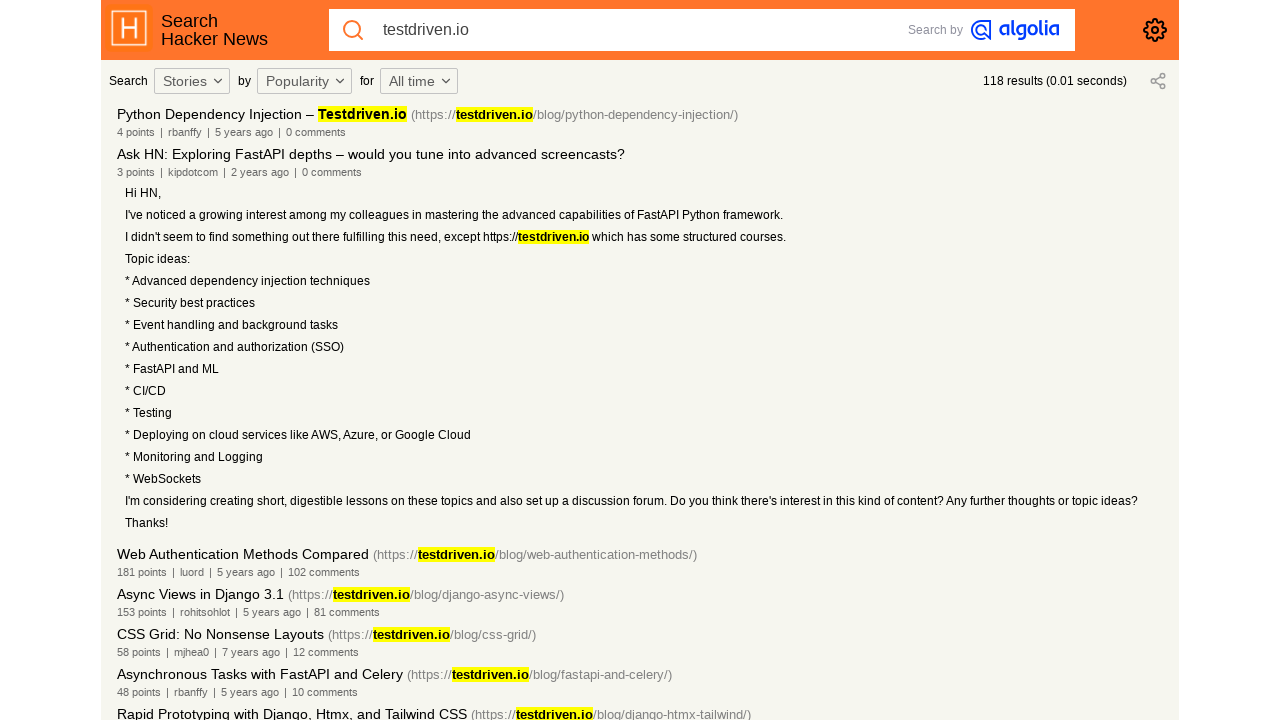